Navigates to Merriam-Webster website and verifies that link elements are present on the page

Starting URL: https://www.merriam-webster.com/

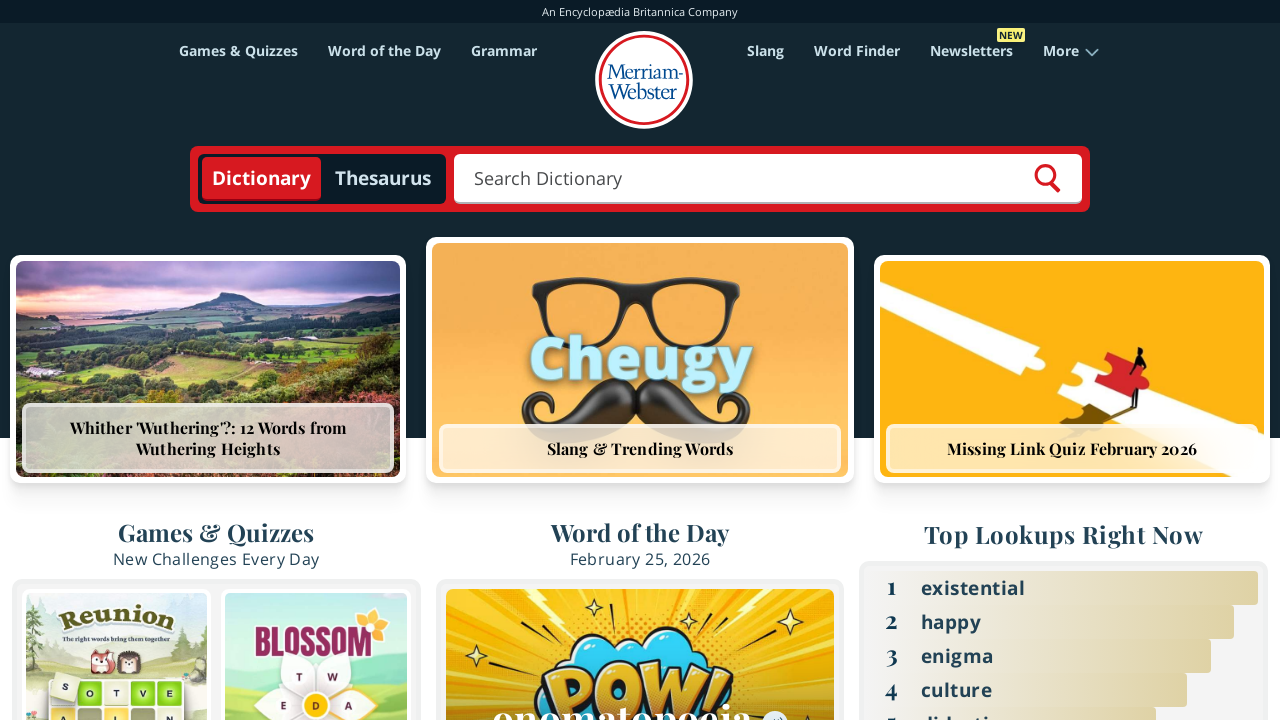

Navigated to Merriam-Webster website
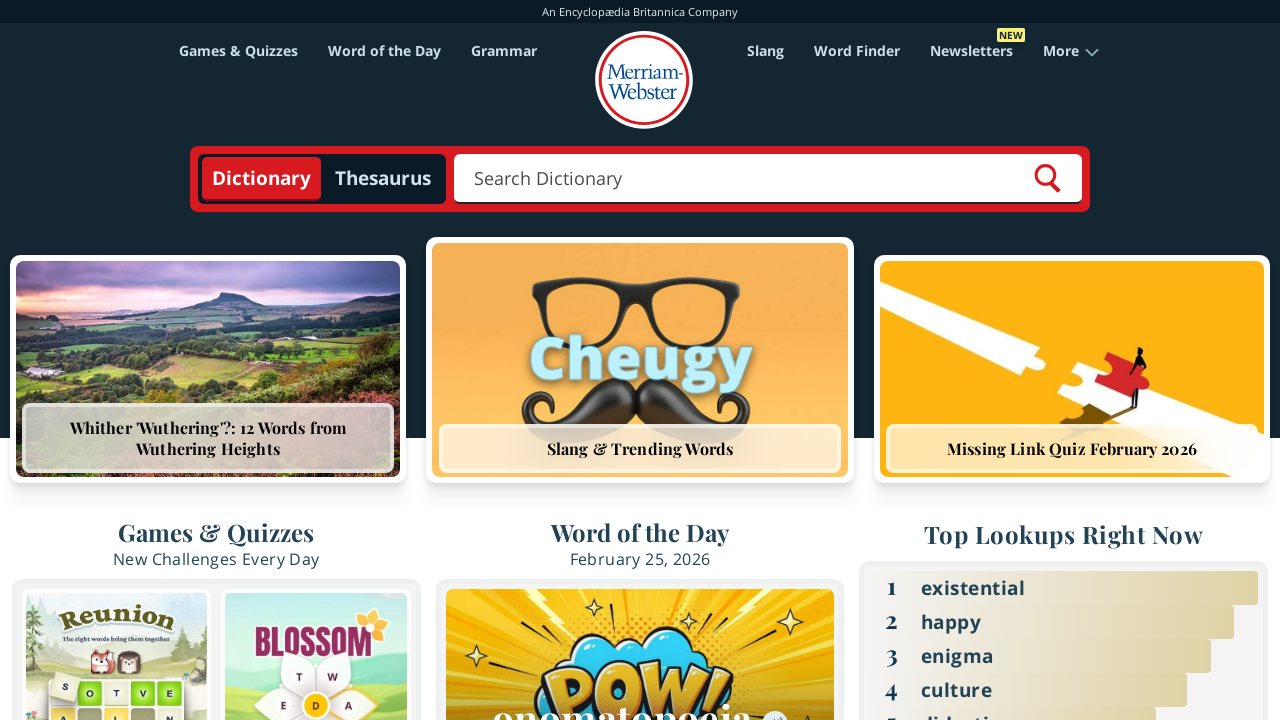

Located all link elements on the page
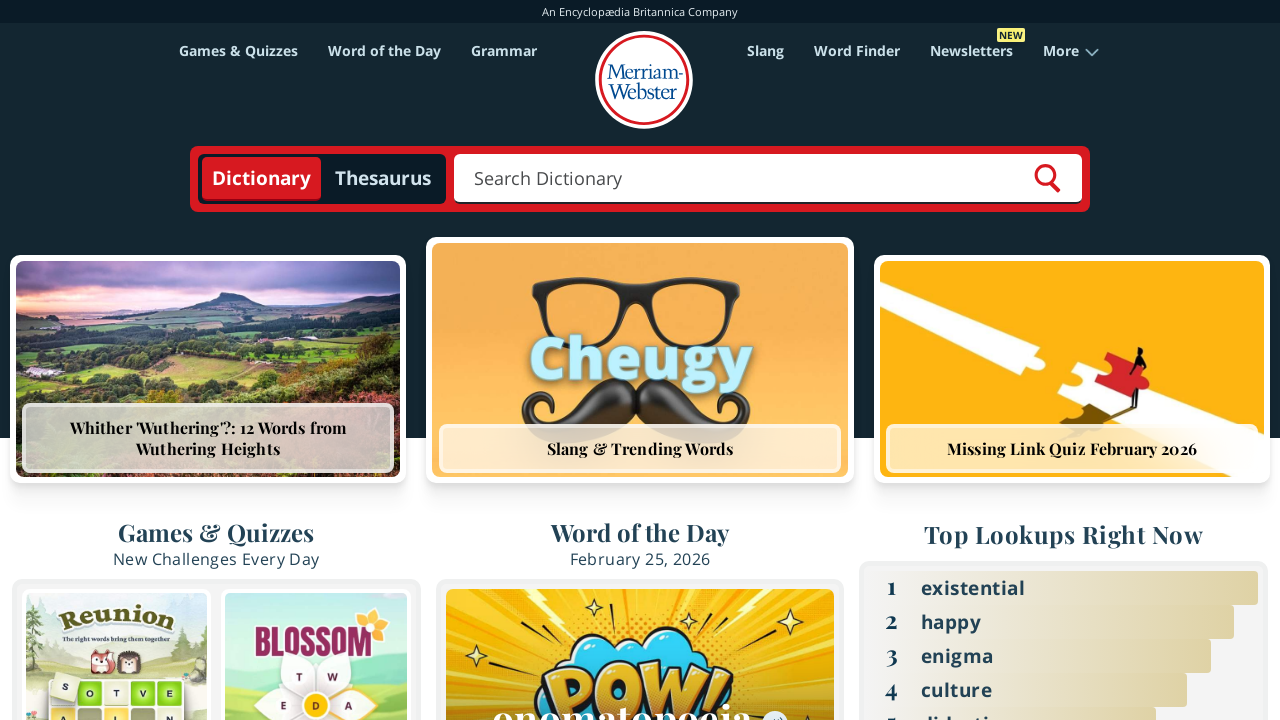

Verified that 211 link elements are present on the page
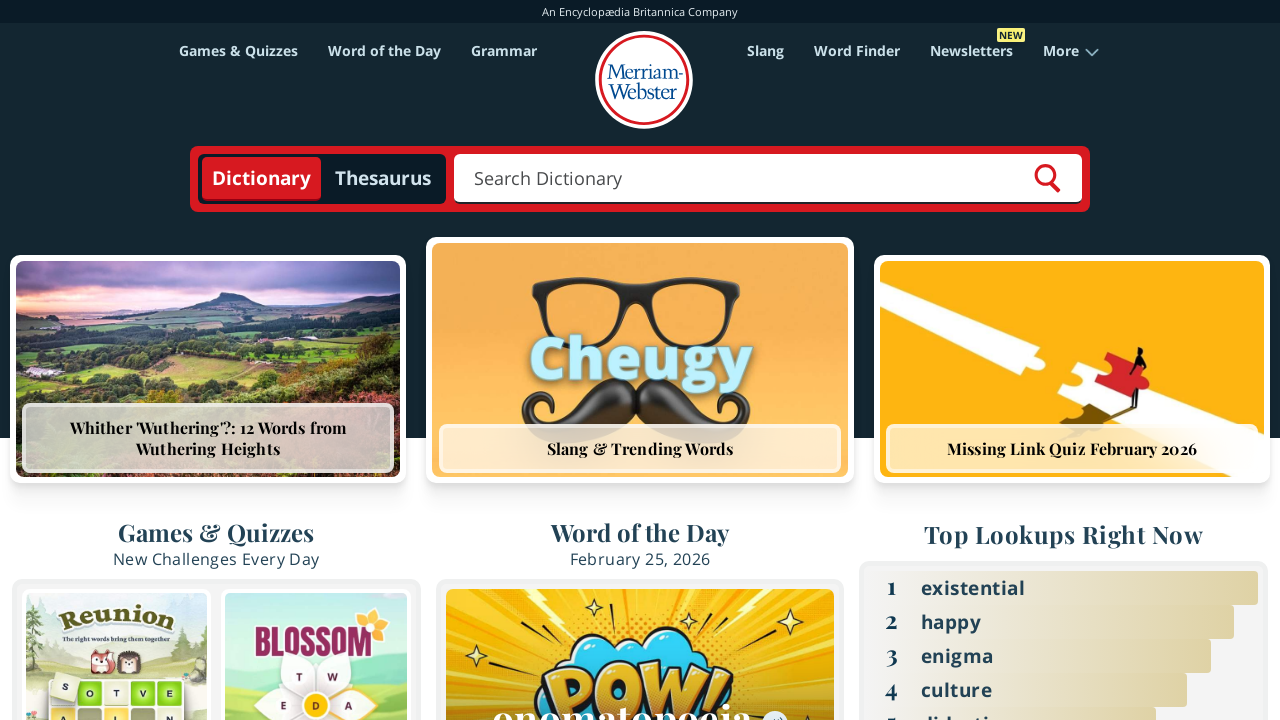

Filtered links and found 203 links with text content
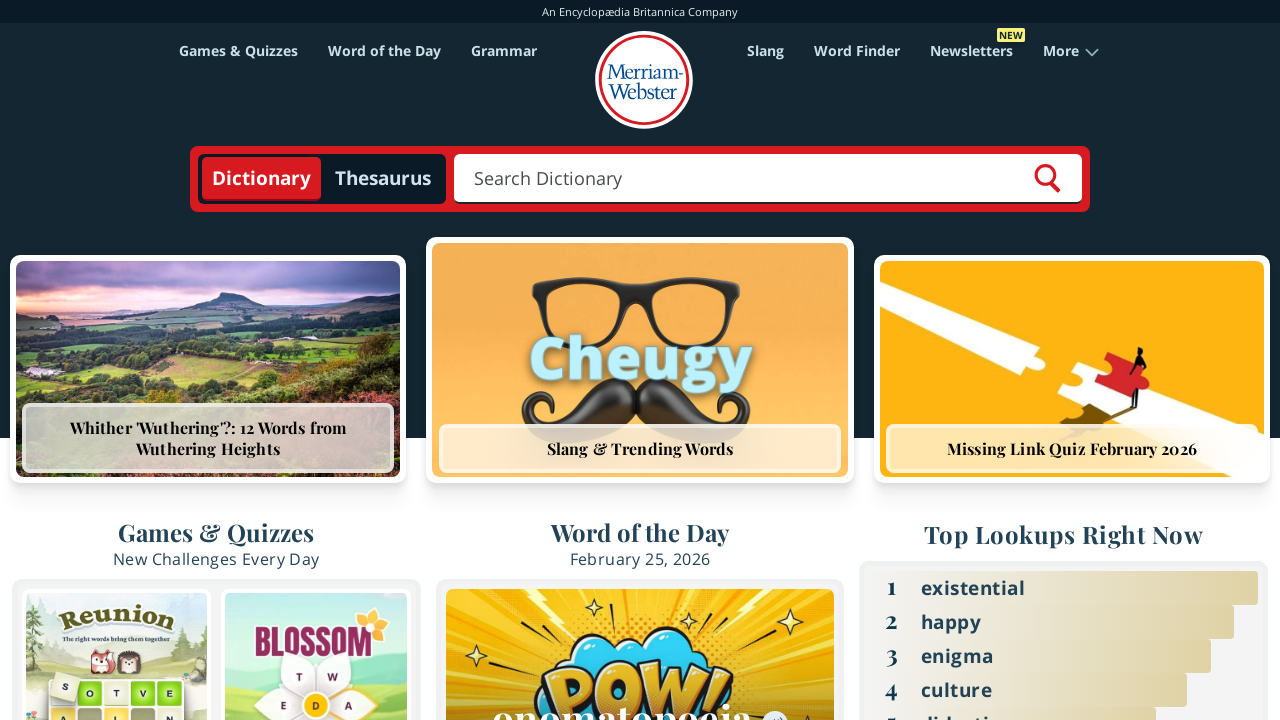

Verified that links with text content are present on the page
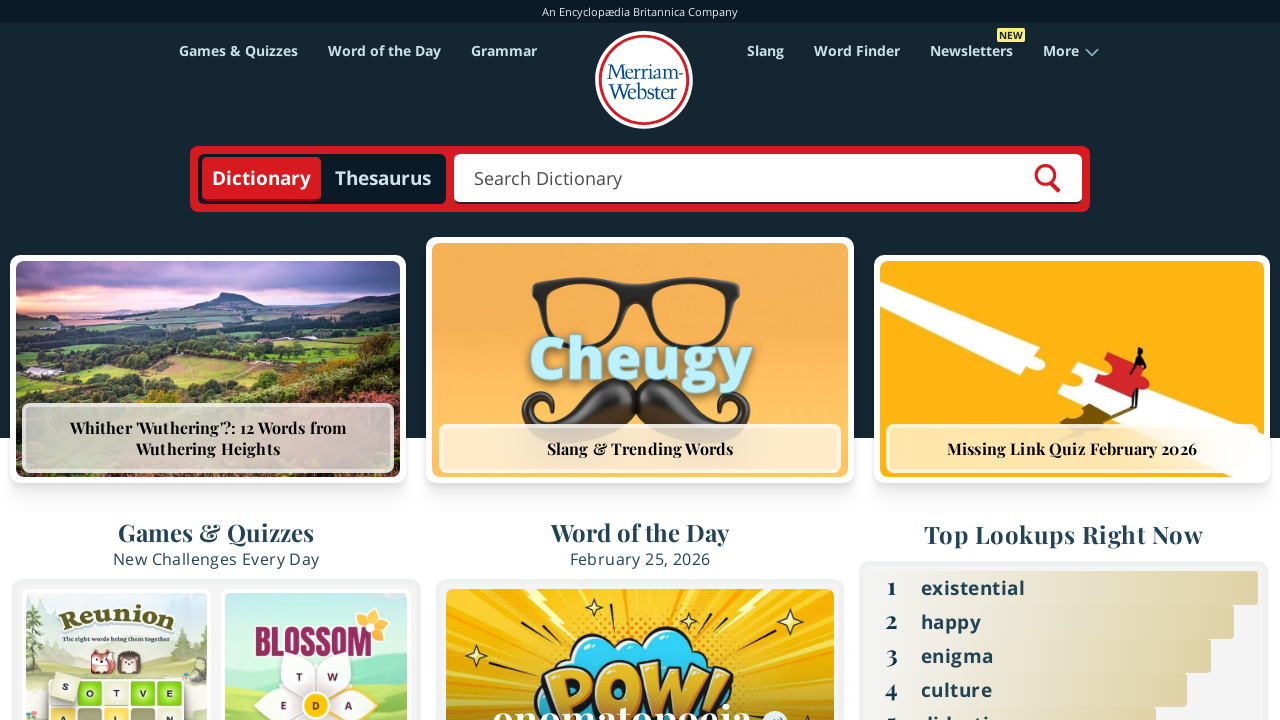

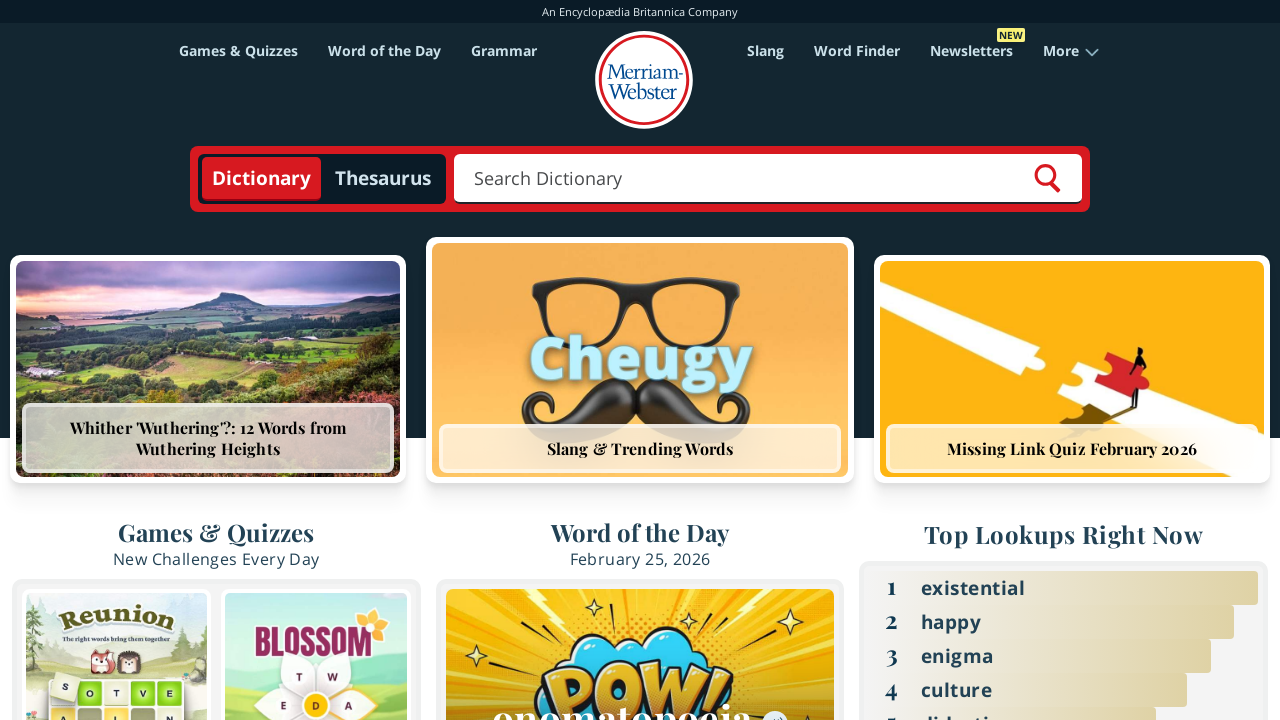